Tests the search functionality on python.org by entering "pycon" as a search query, clicking the search button, and verifying that search results are displayed.

Starting URL: https://www.python.org

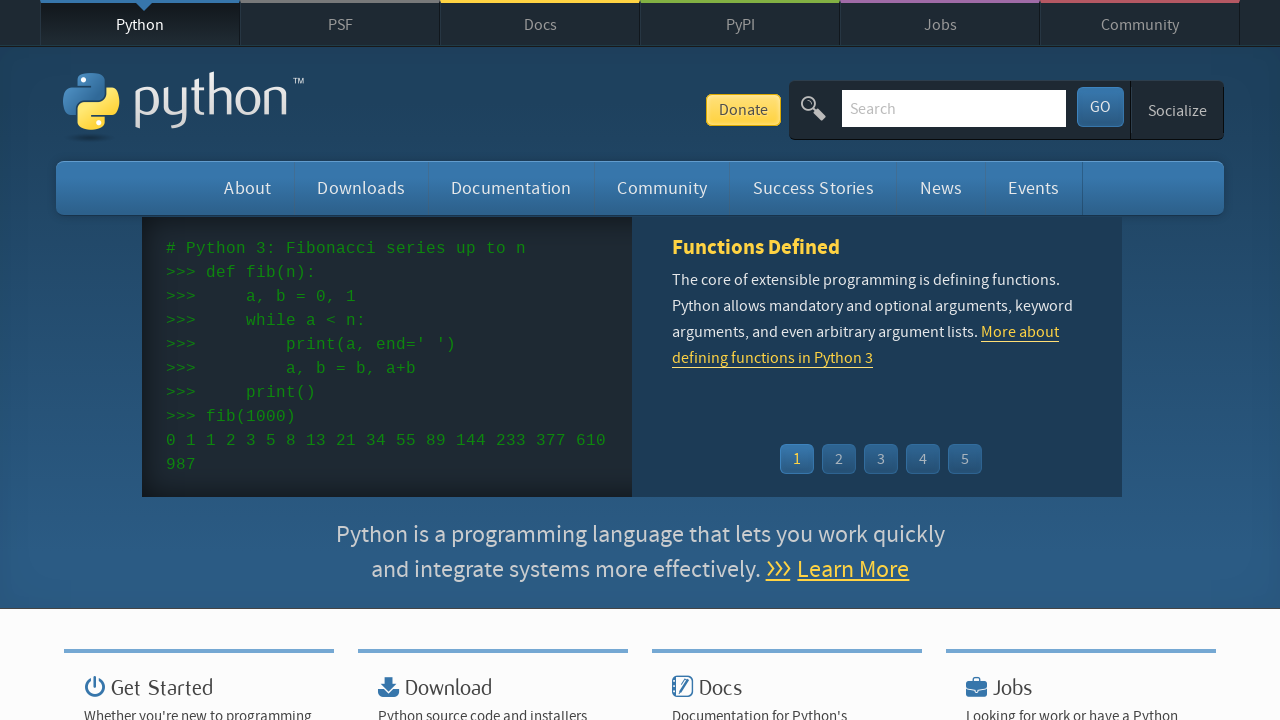

Verified page title contains 'Python'
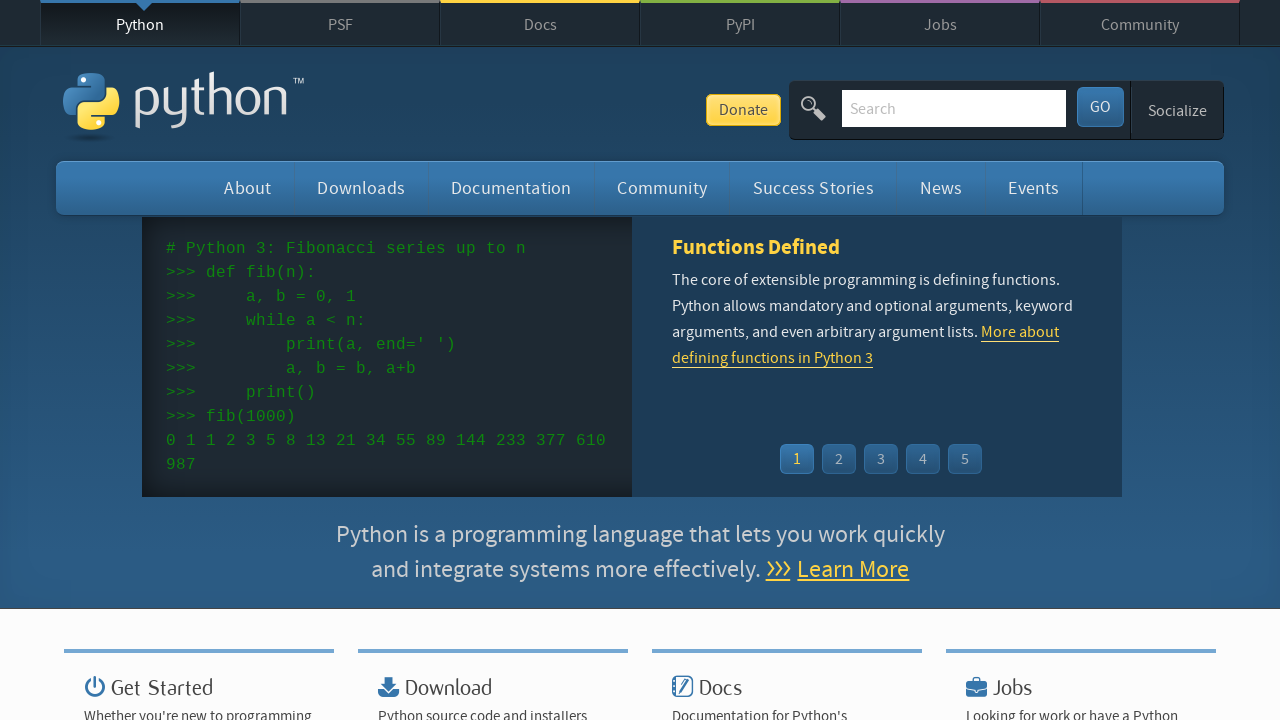

Filled search box with 'pycon' on input[name='q']
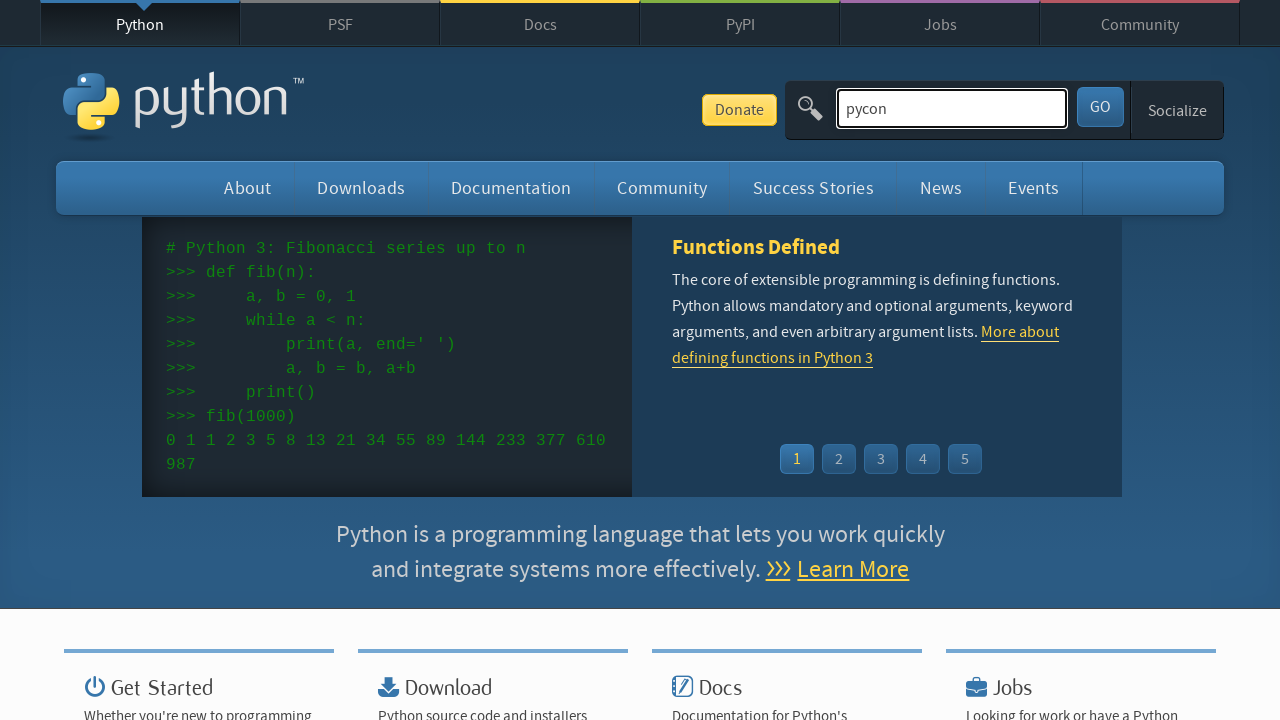

Clicked search button at (1100, 107) on button[type='submit']
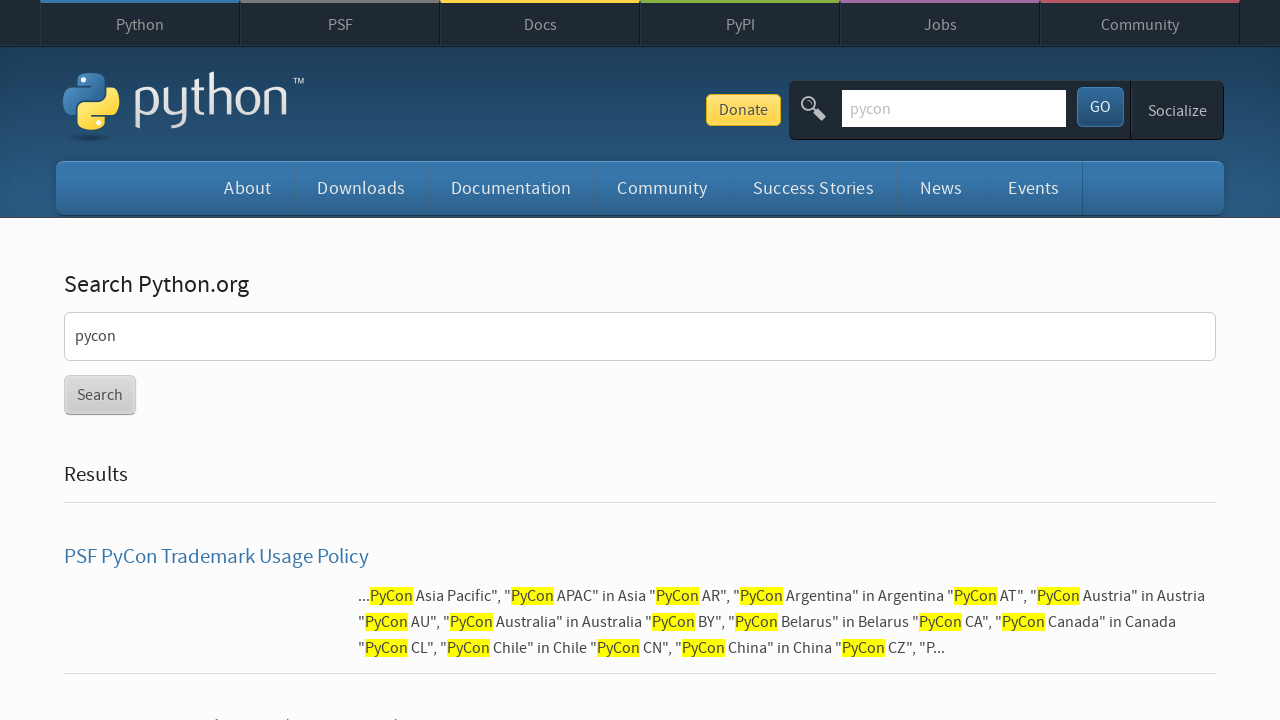

Search results loaded successfully
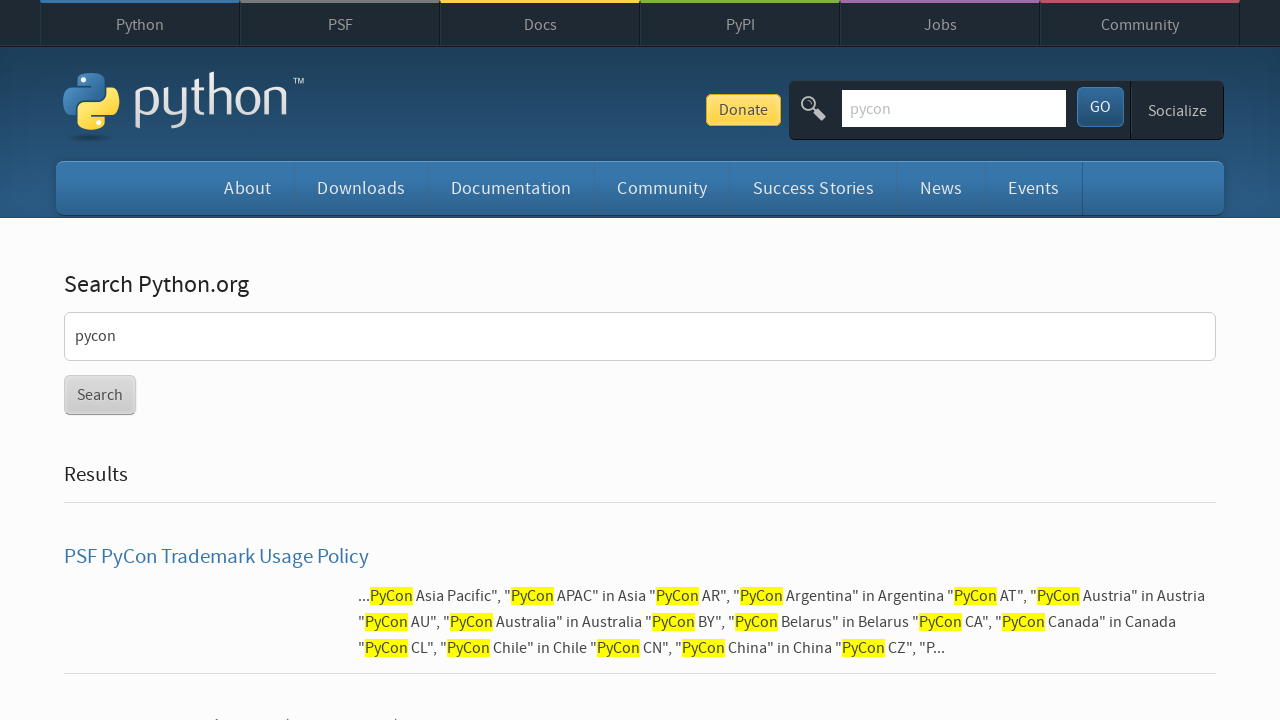

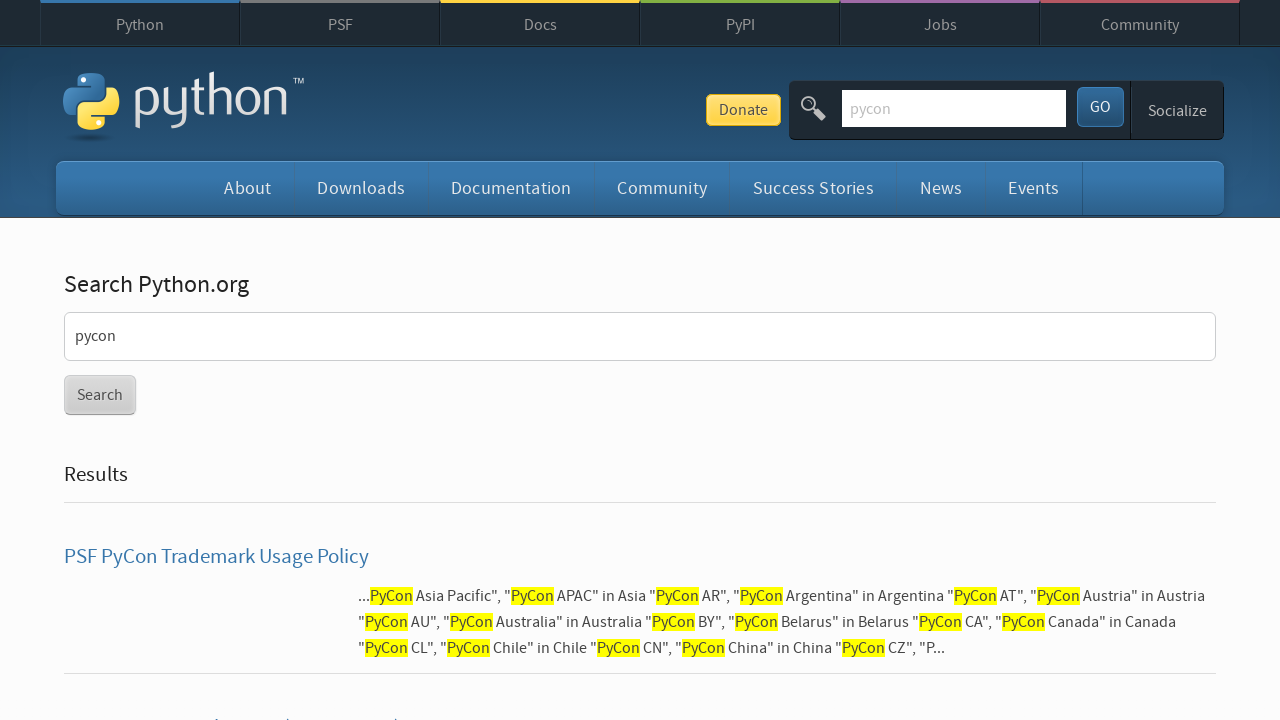